Navigates to the Team page and verifies the names of the website creators

Starting URL: http://www.99-bottles-of-beer.net/

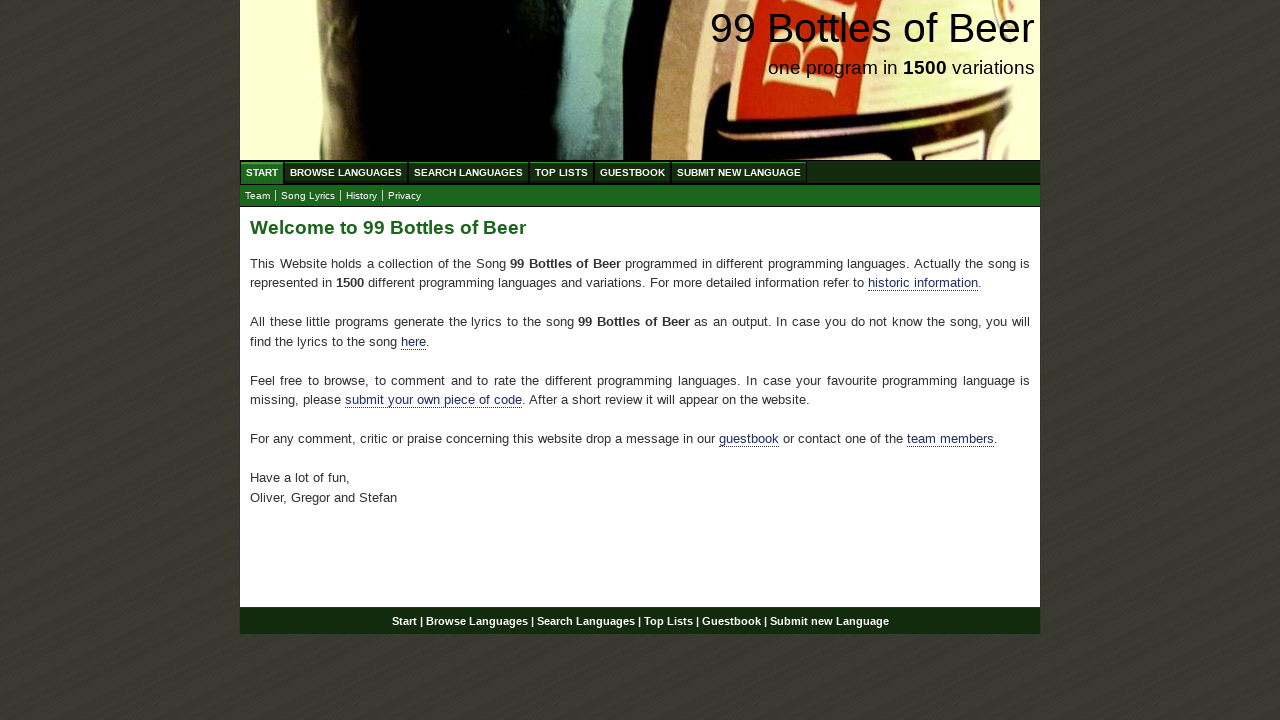

Clicked on Team submenu link at (258, 196) on xpath=//body/div[@id='wrap']/div[@id='navigation']/ul[@id='submenu']/li/a[@href=
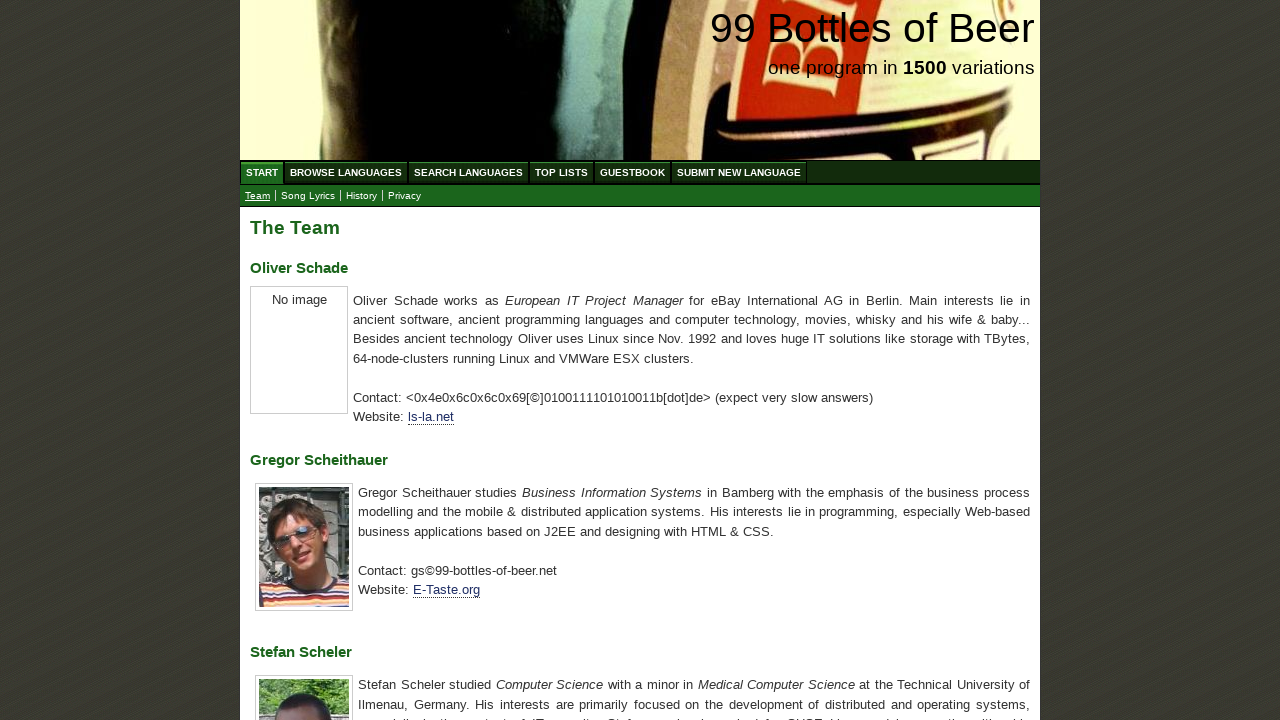

Located first author name element
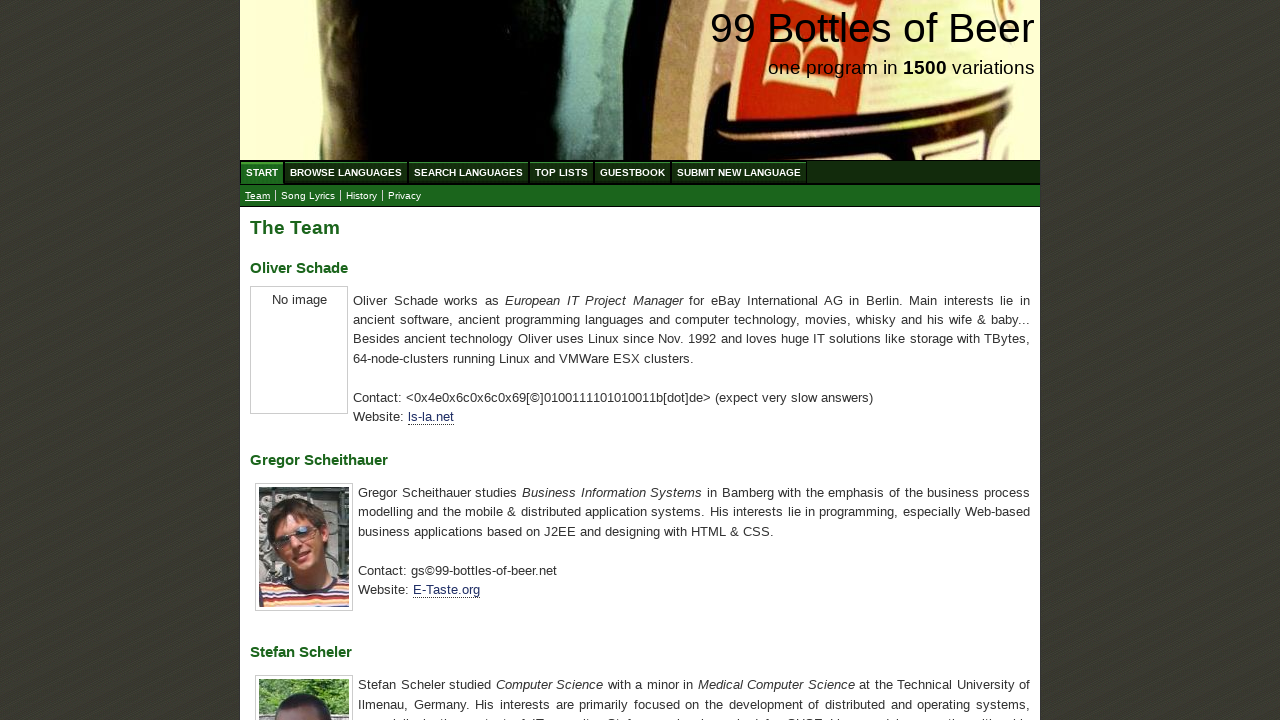

Verified first author name is 'Oliver Schade'
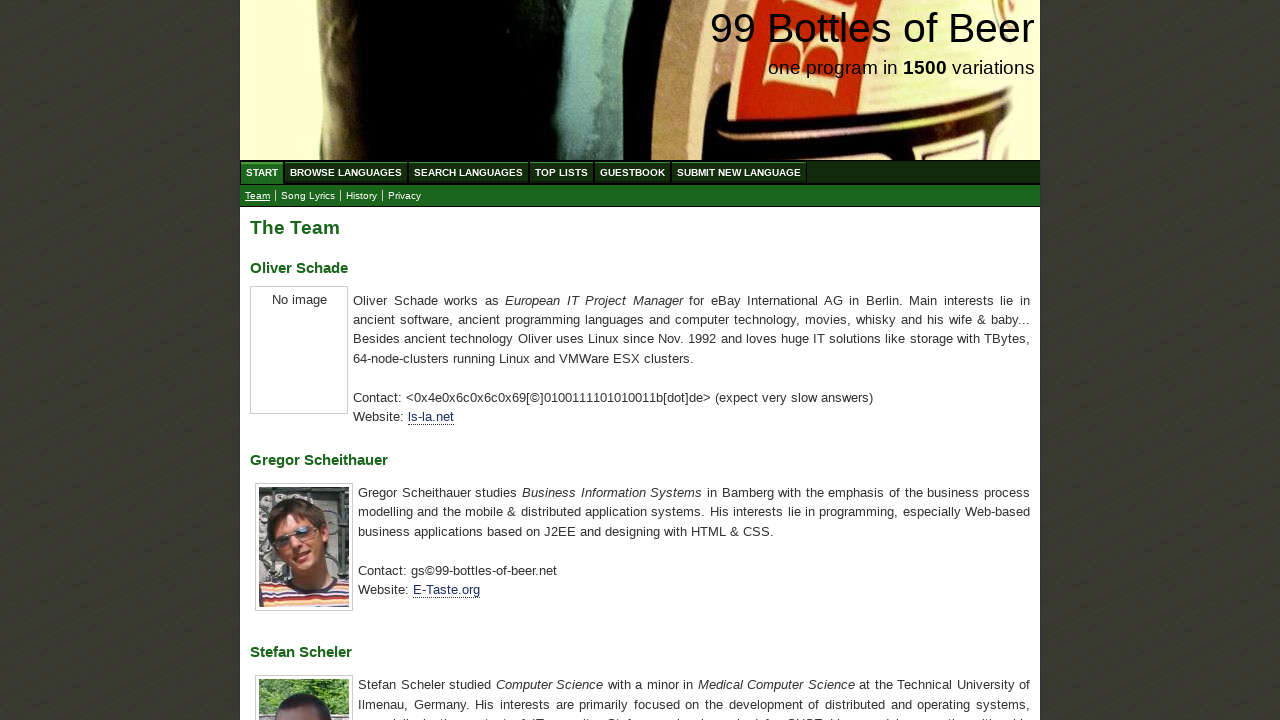

Located second author name element
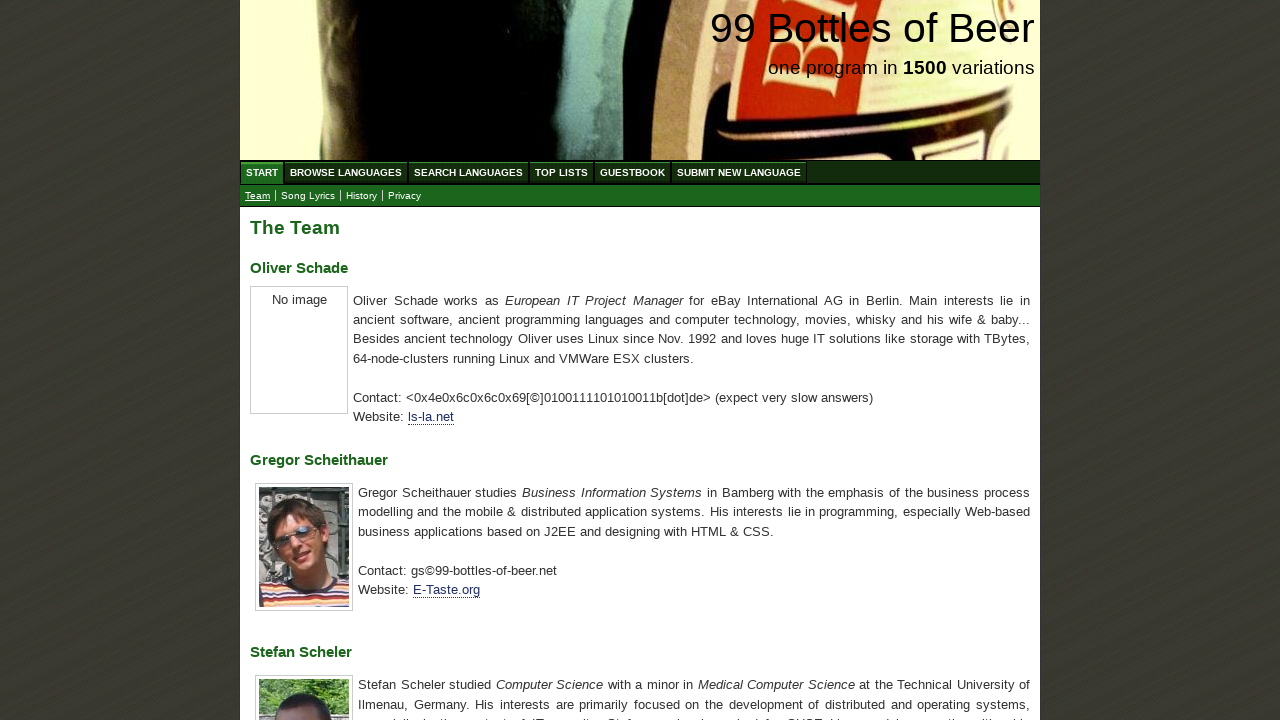

Verified second author name is 'Gregor Scheithauer'
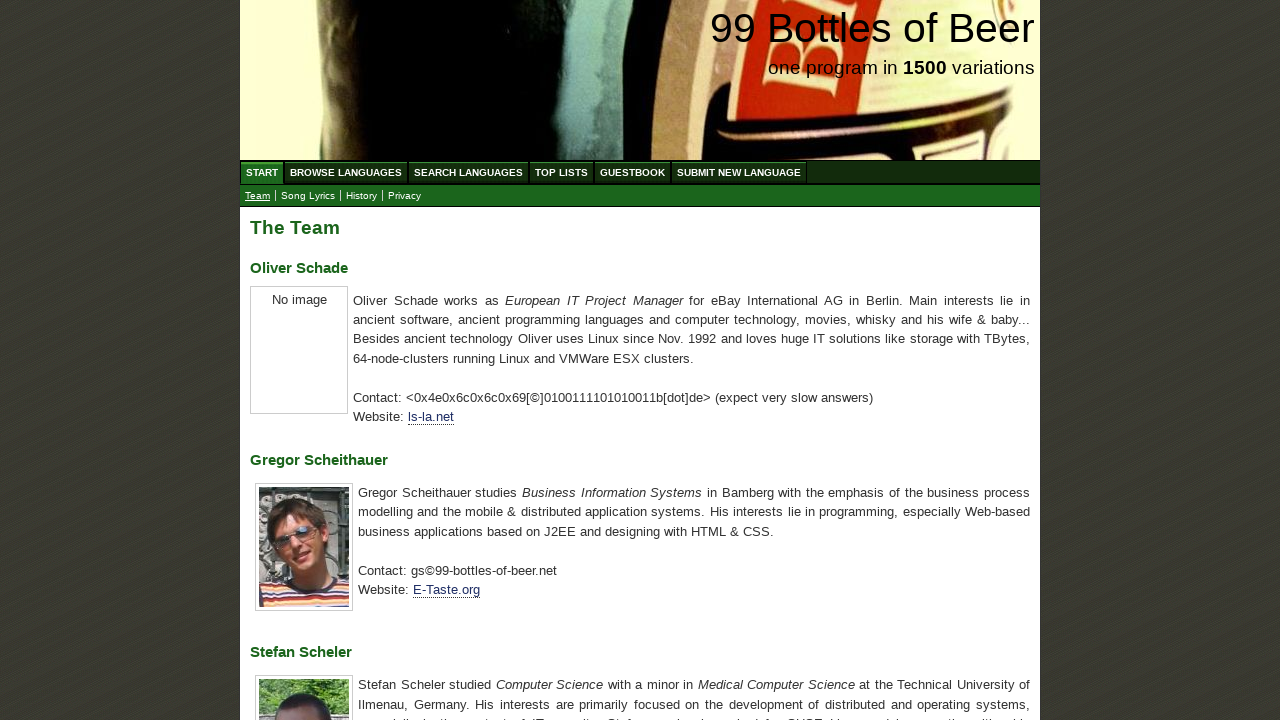

Located third author name element
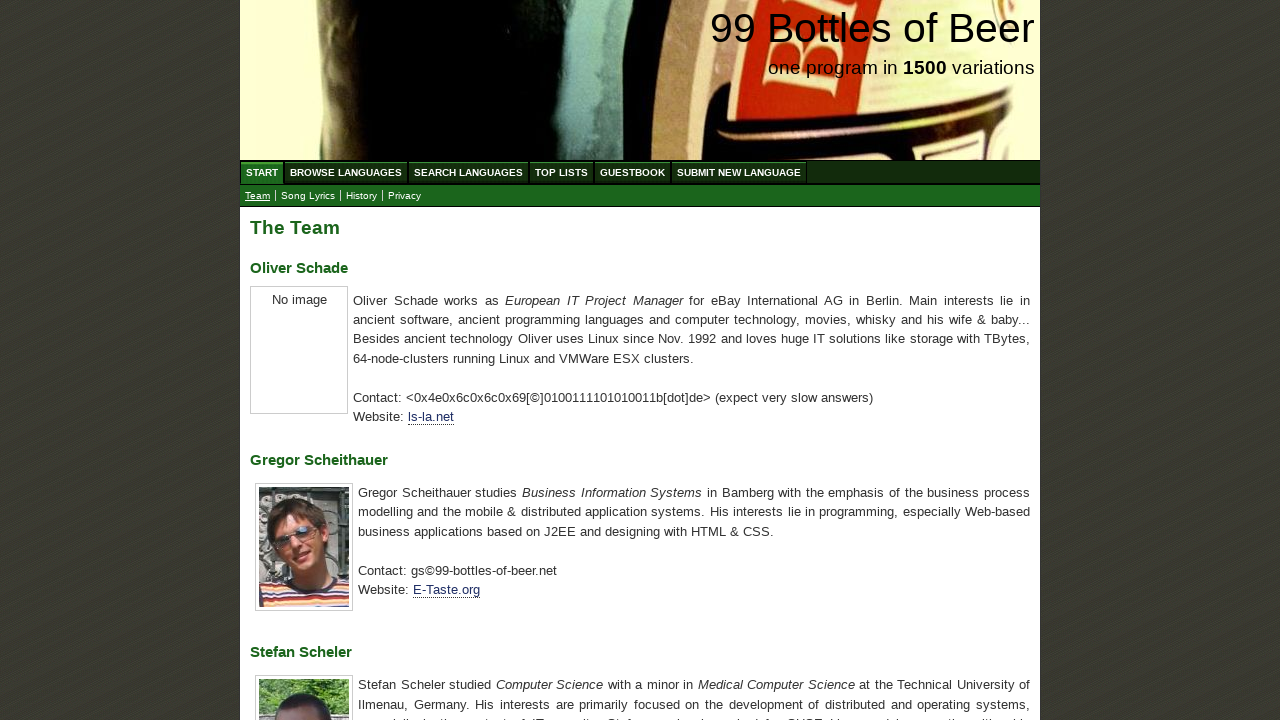

Verified third author name is 'Stefan Scheler'
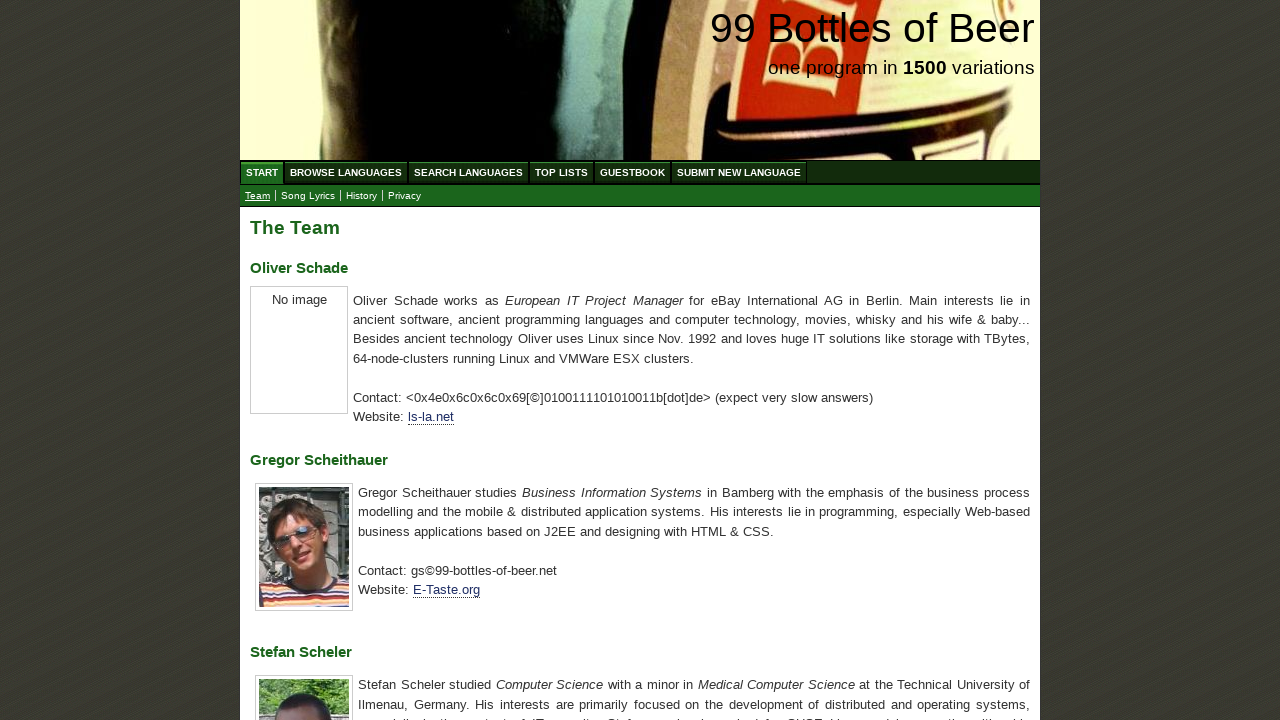

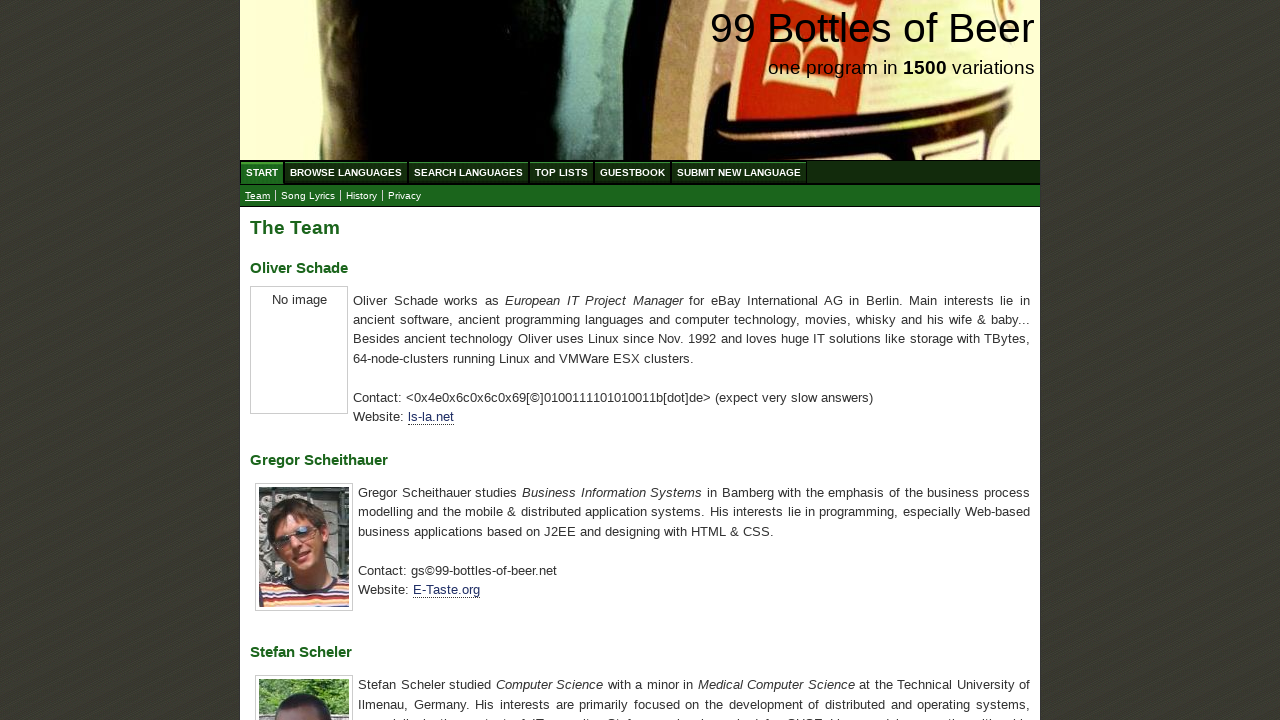